Navigates to a practice form and fills in the first name field

Starting URL: https://demoqa.com/automation-practice-form

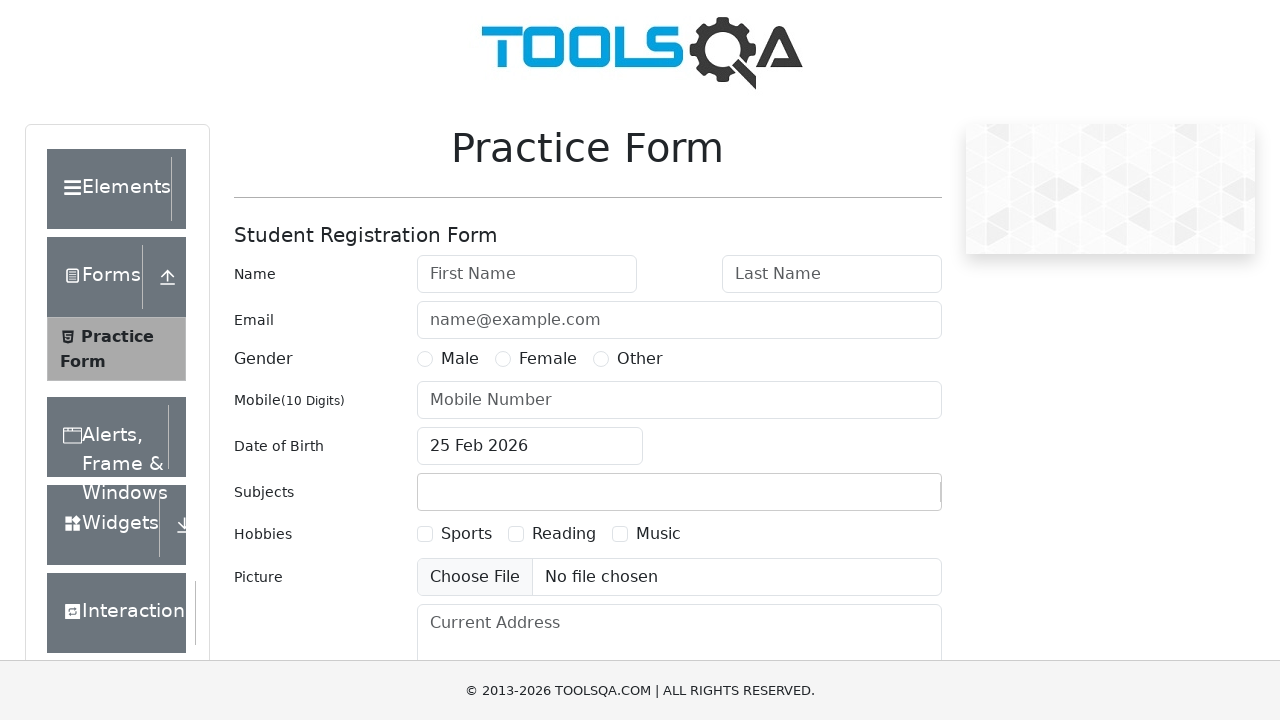

Filled first name field with 'Shubham' on #firstName
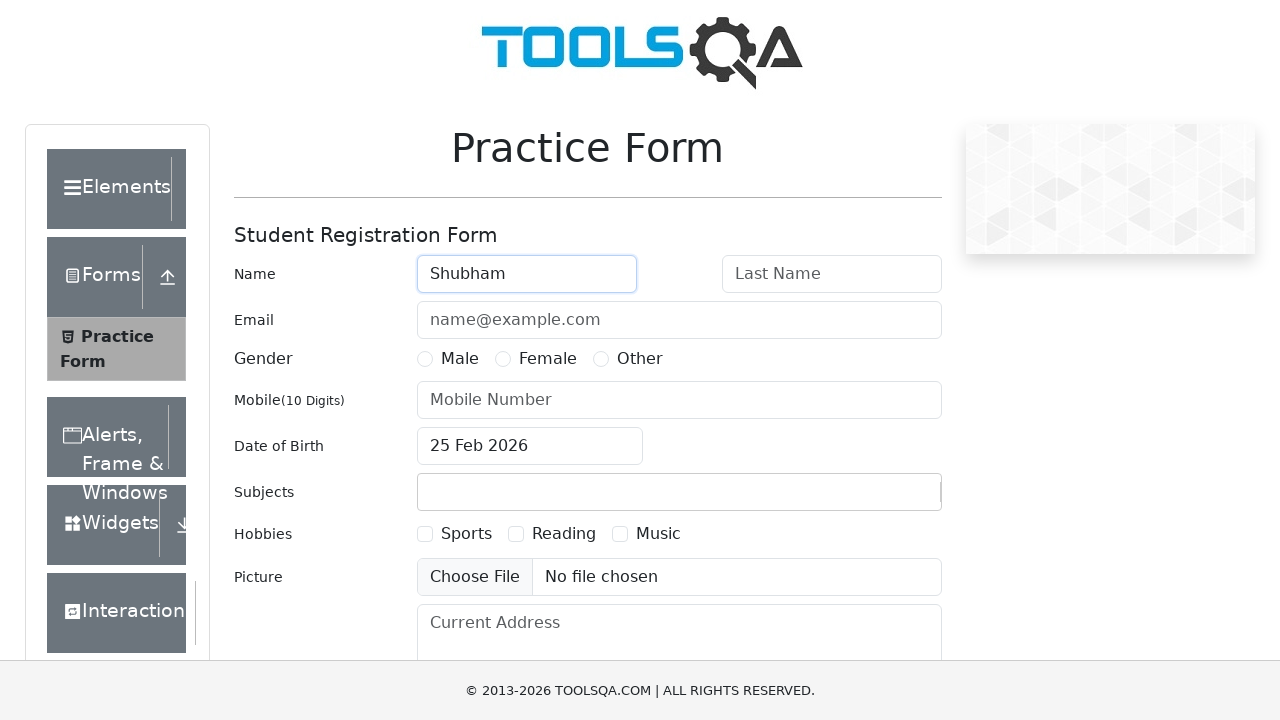

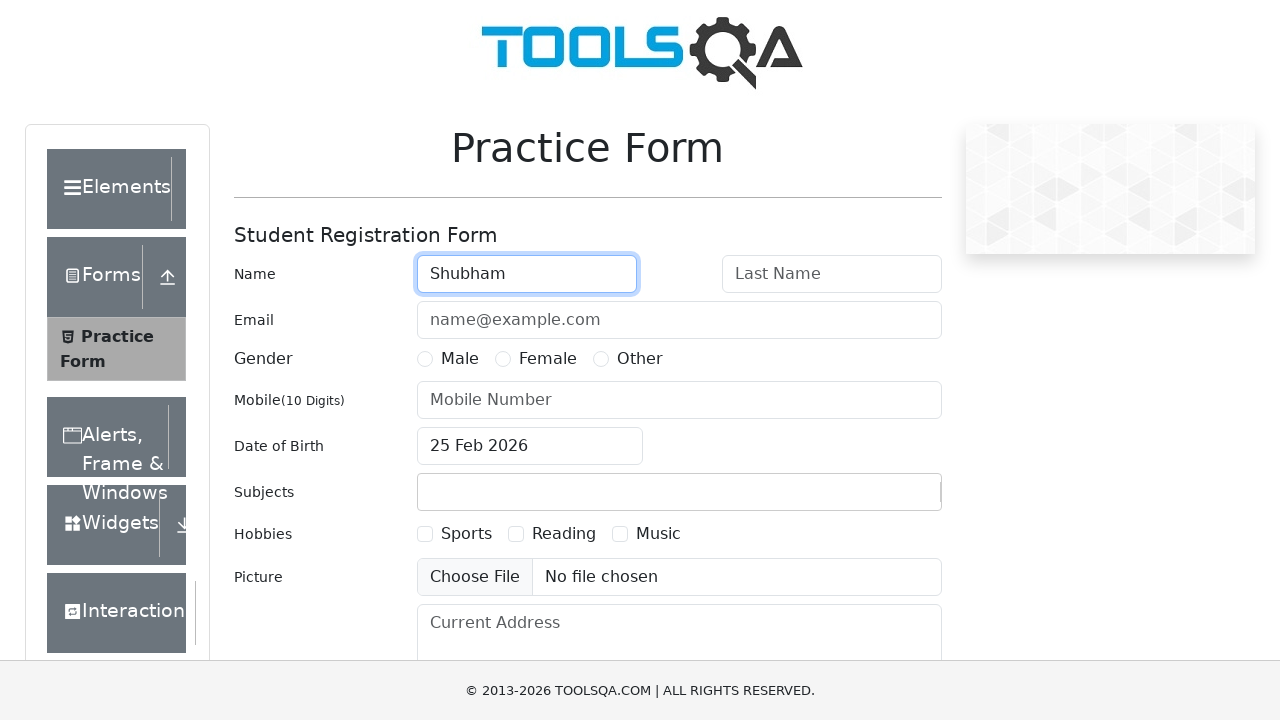